Tests right-click context menu functionality by opening a context menu, hovering over delete option, clicking it, and handling the alert

Starting URL: http://swisnl.github.io/jQuery-contextMenu/demo.html

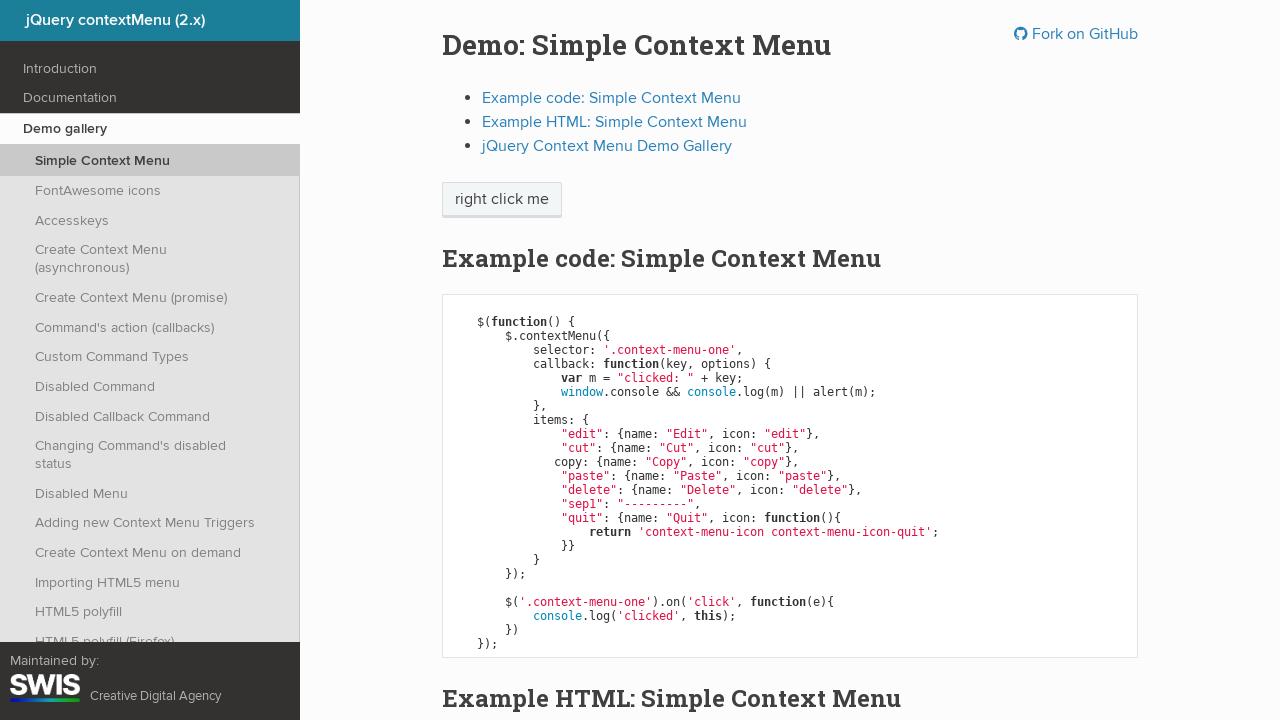

Right-clicked on 'right click me' element to open context menu at (502, 200) on xpath=//span[text()='right click me']
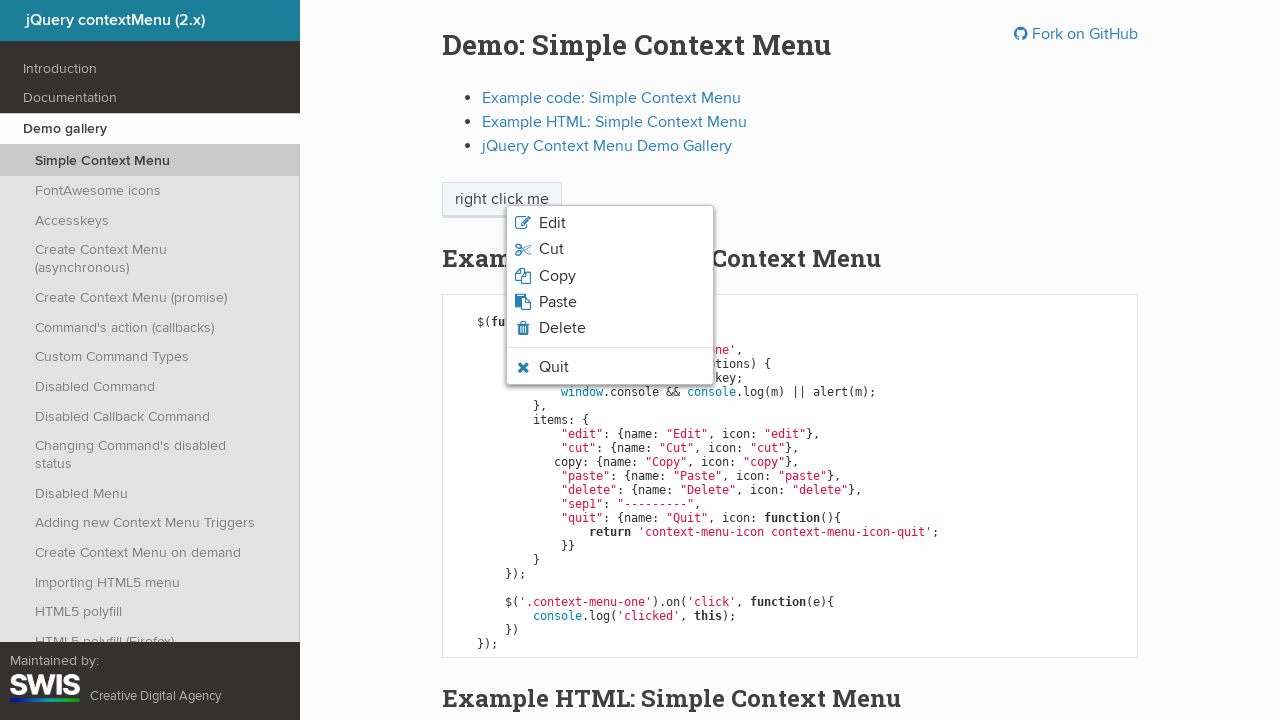

Context menu appeared with delete option visible
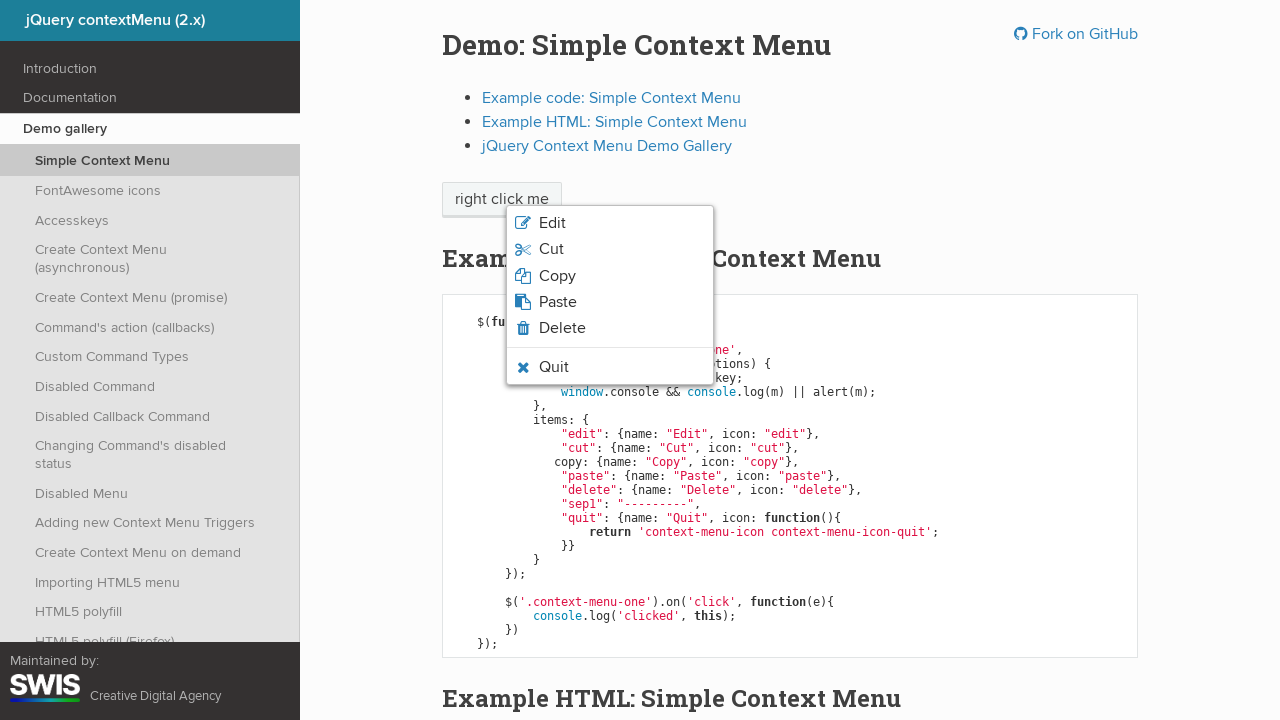

Hovered over the delete option in context menu at (610, 328) on li.context-menu-icon-delete
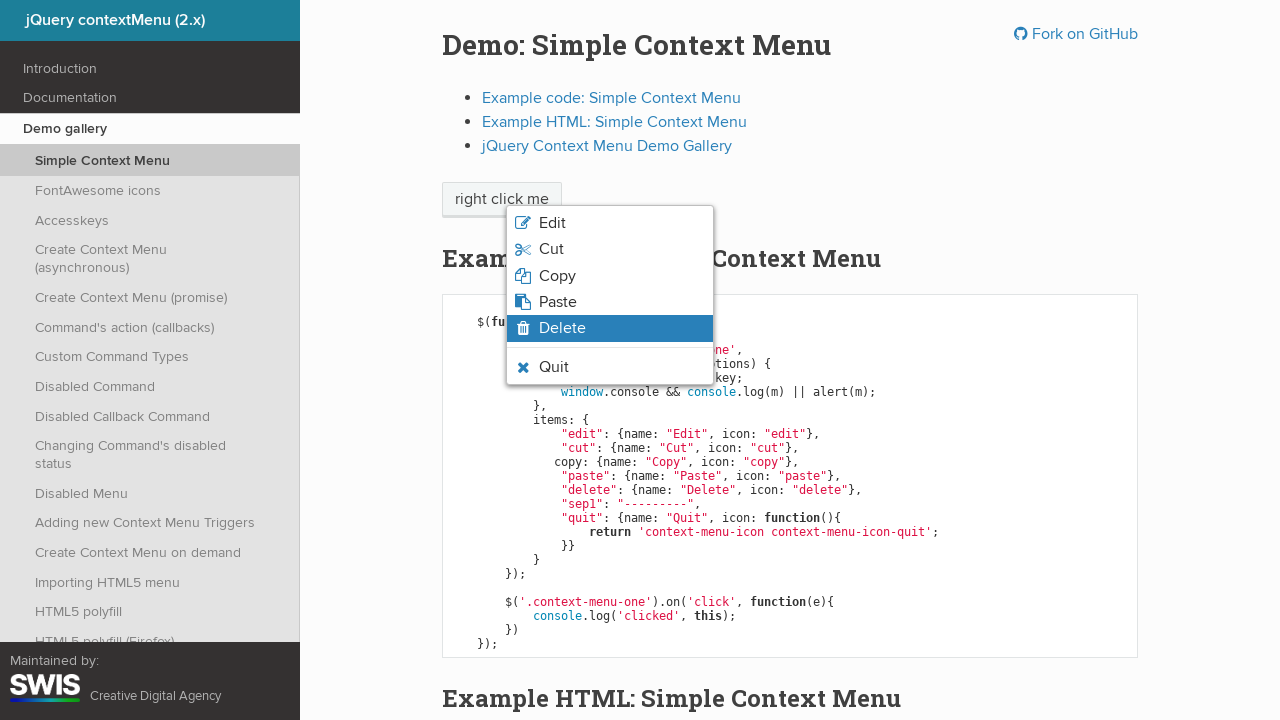

Delete option reached hover state and is visible
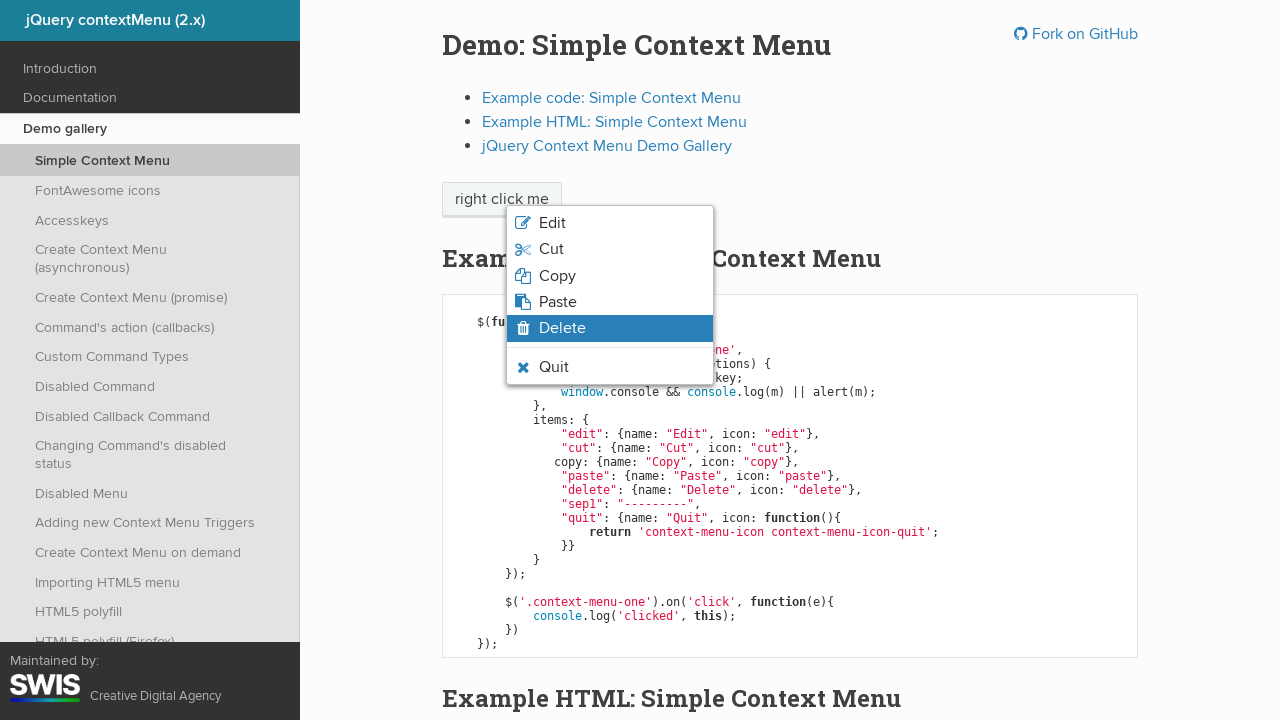

Clicked the delete option from context menu at (610, 328) on li.context-menu-icon-delete
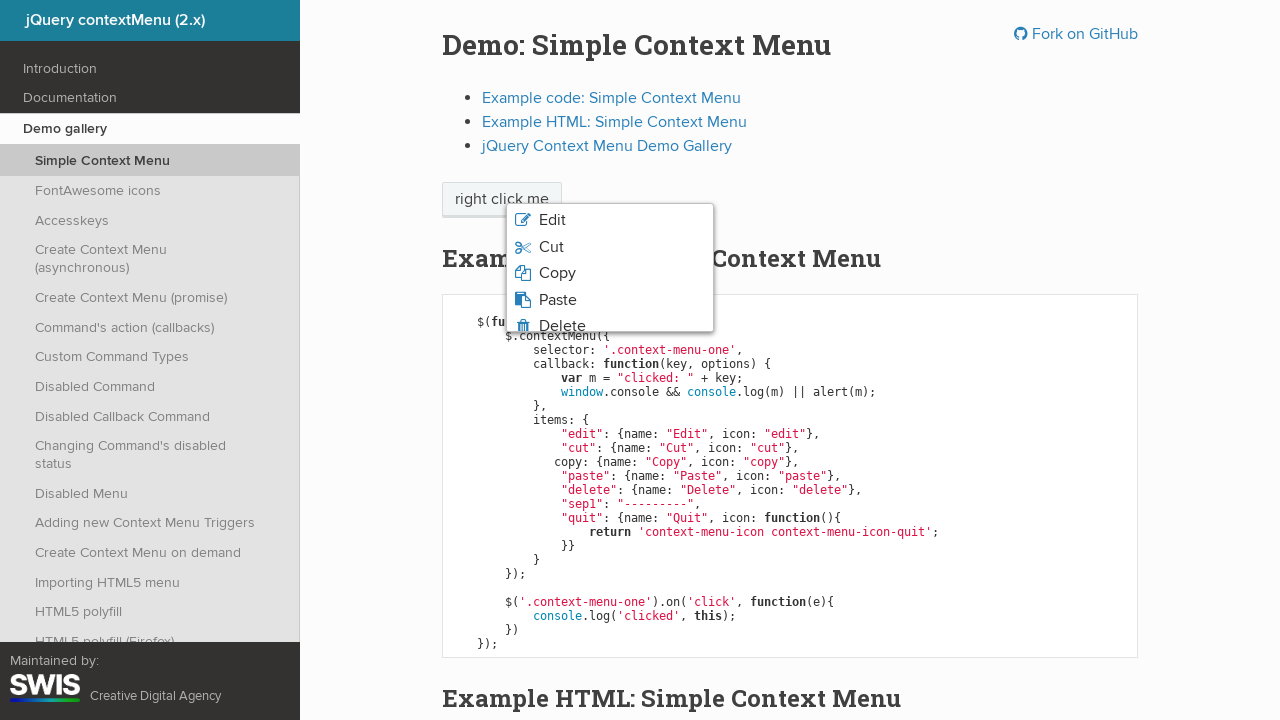

Alert dialog handler registered and accepted
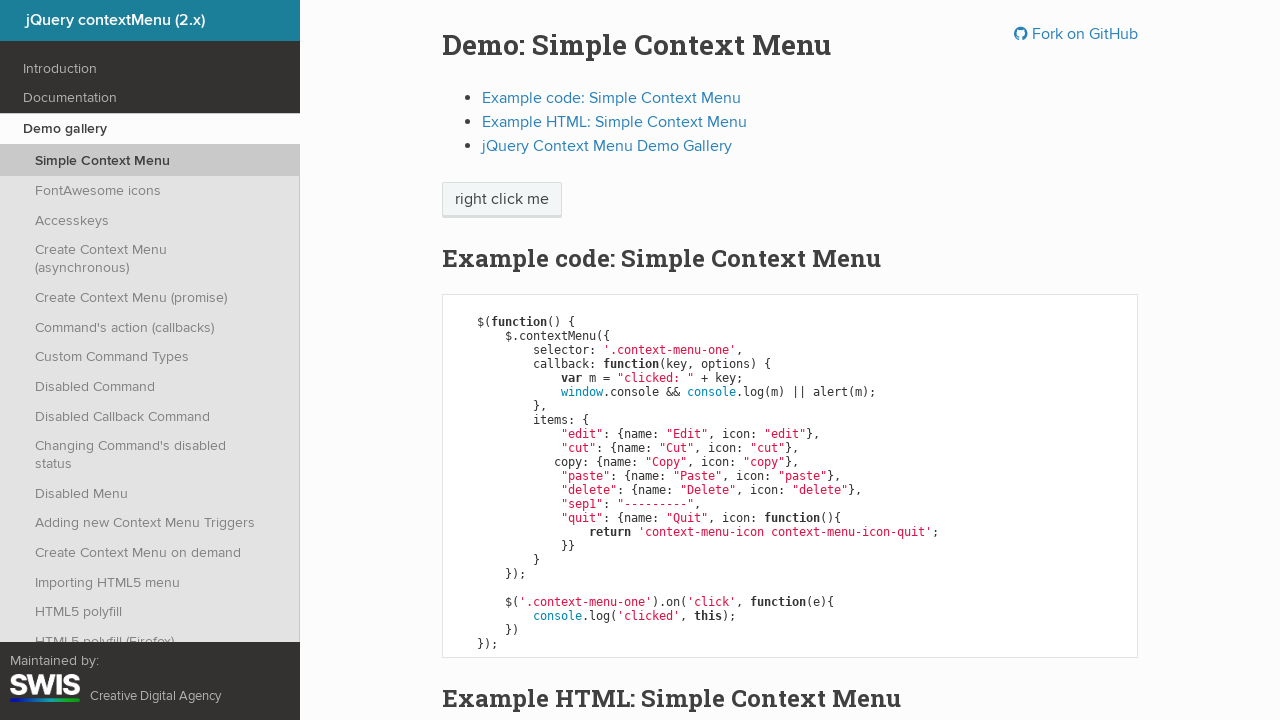

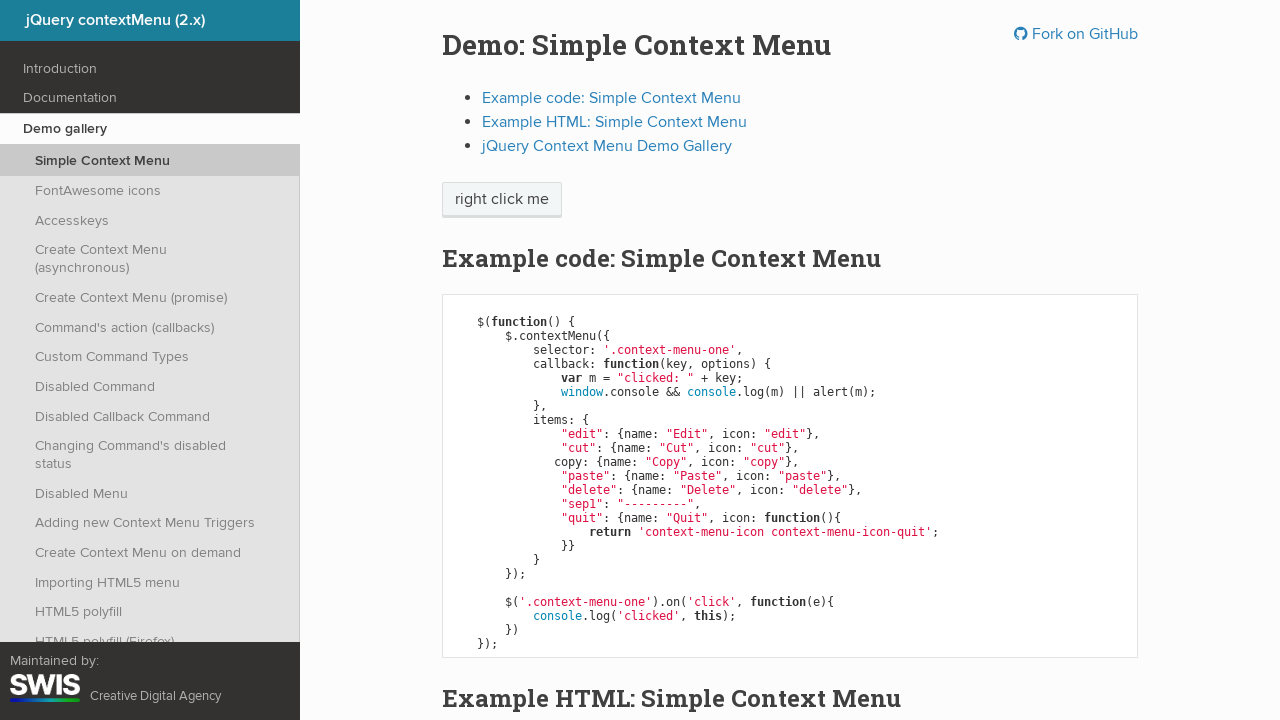